Tests radio button selection by checking if buttons are selected before clicking them

Starting URL: http://www.tizag.com/htmlT/htmlradio.php

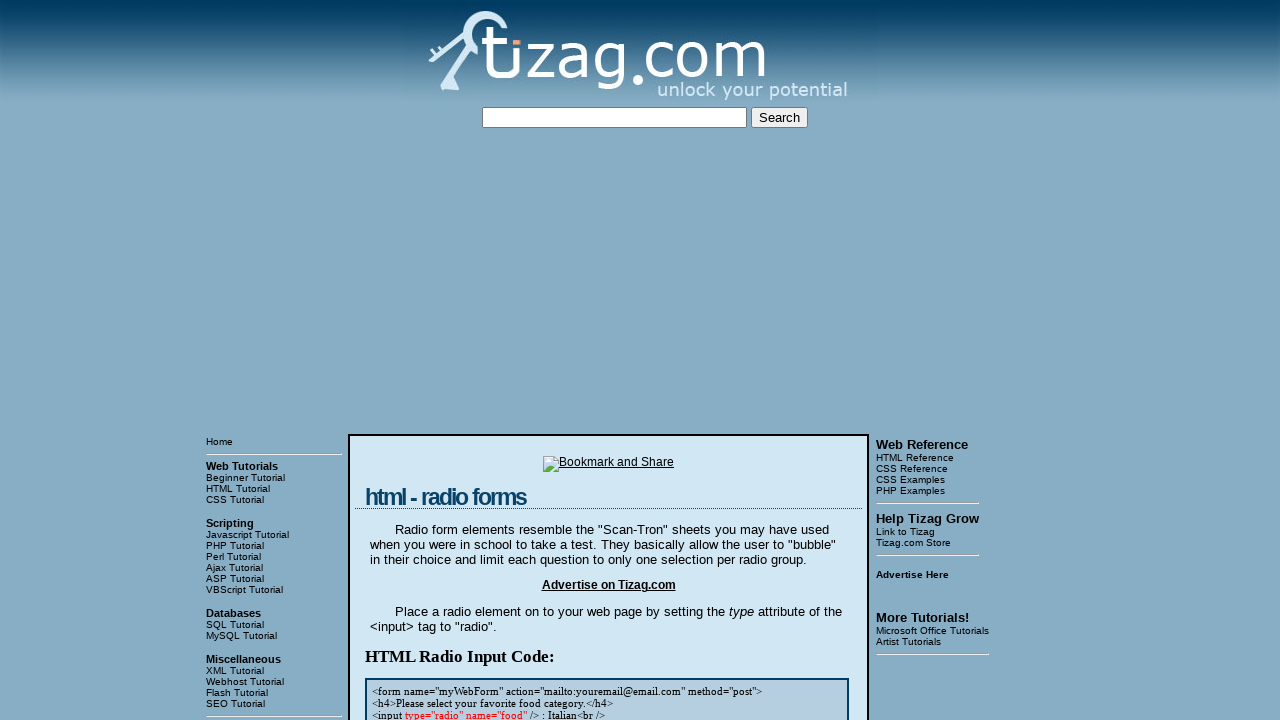

Located all radio buttons in the form
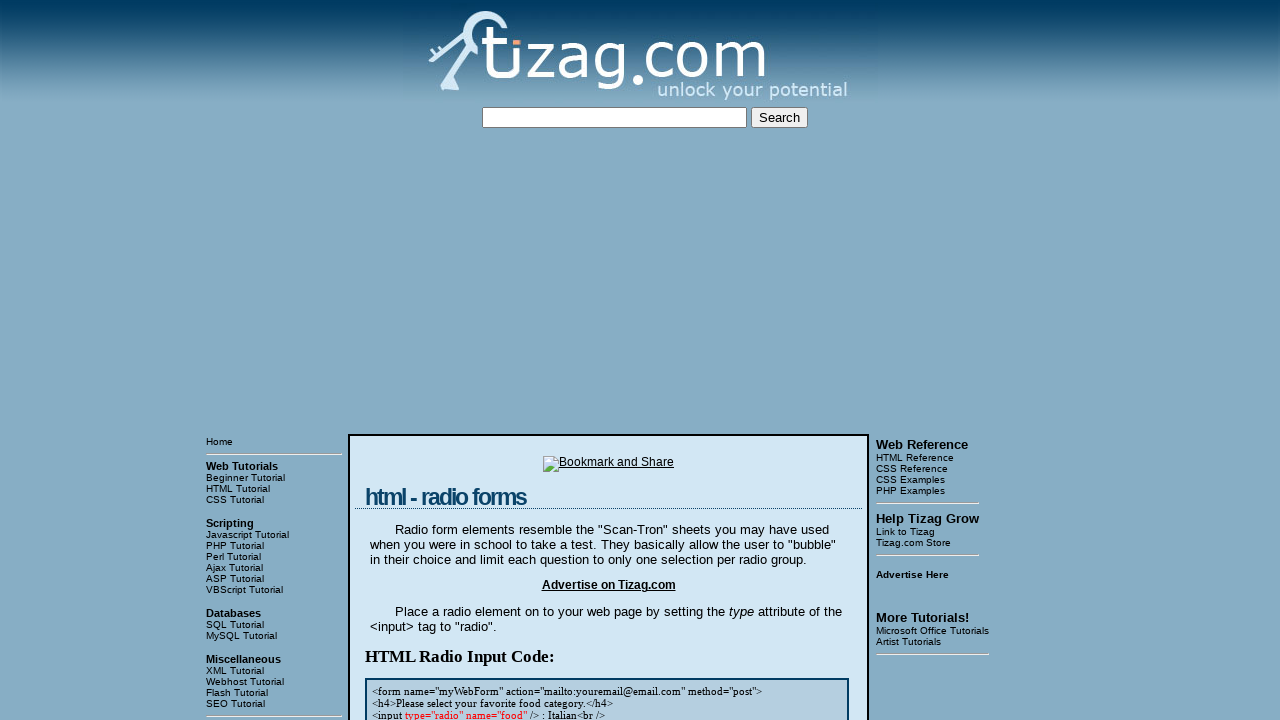

Logged radio button state - Selected: True, Enabled: True, Visible: True
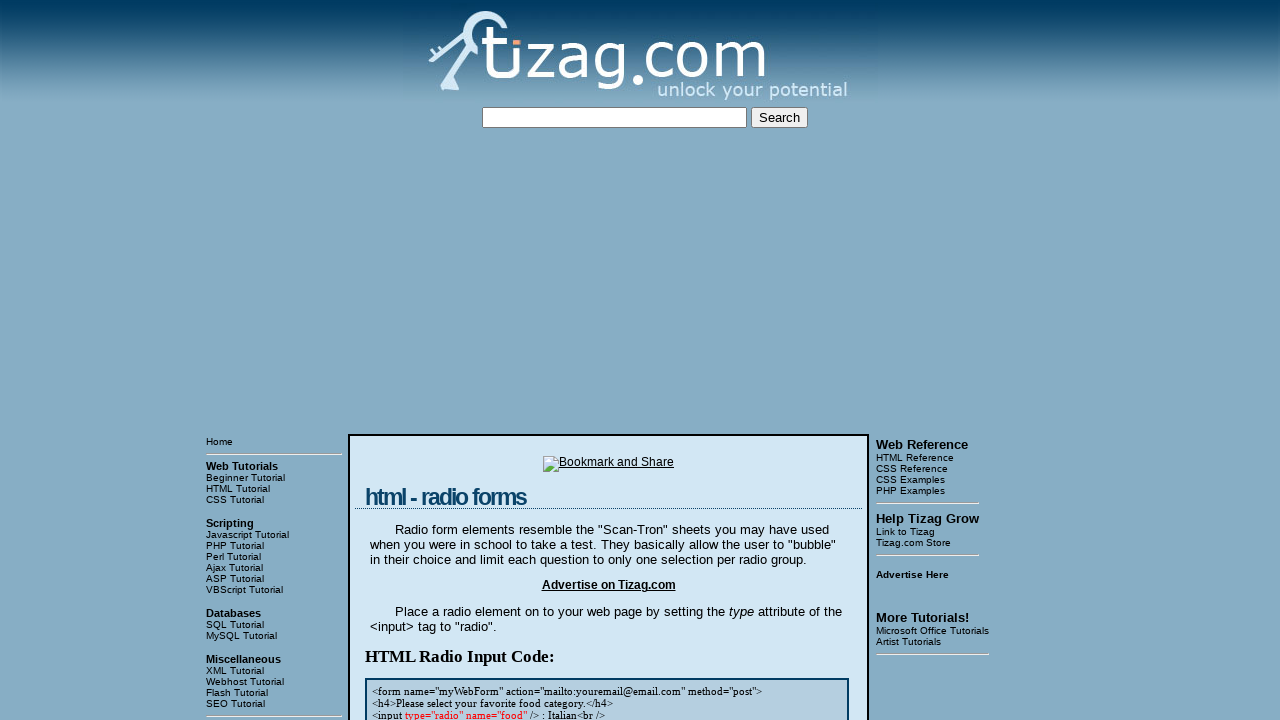

Waited 2000ms before clicking radio button
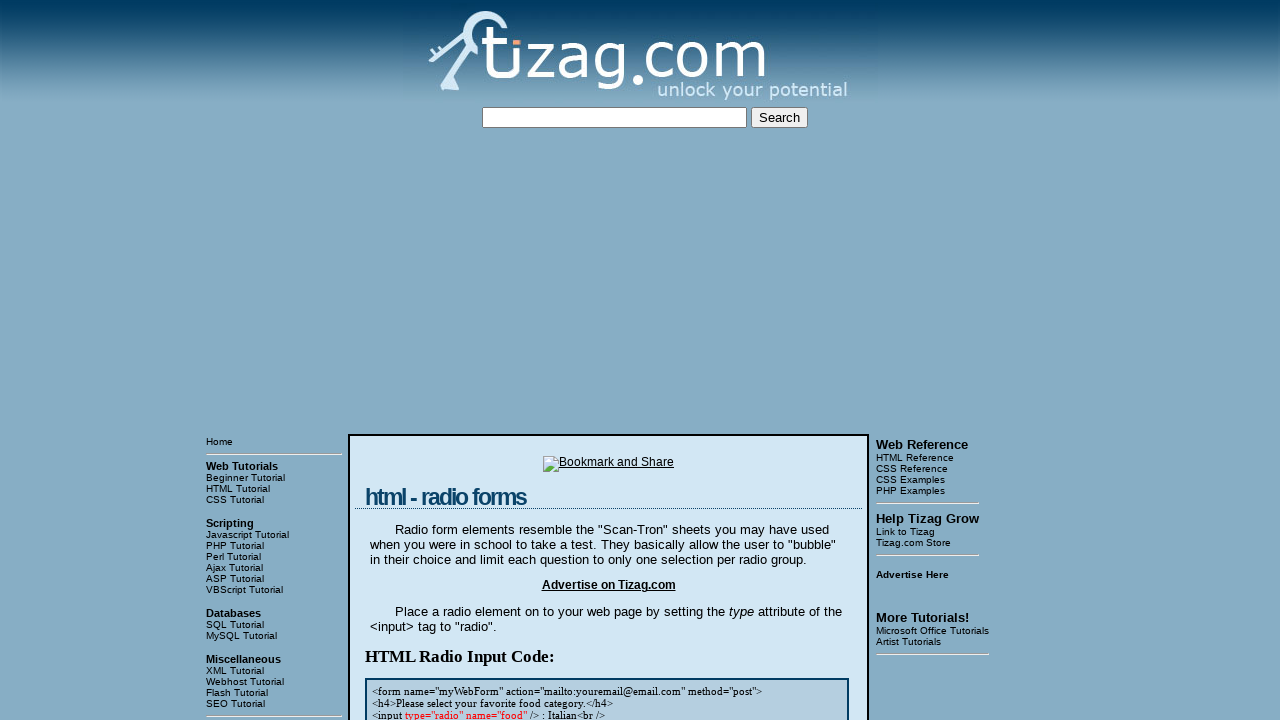

Clicked radio button at (380, 361) on xpath=//table[@class='main']//form[1]//input >> nth=1
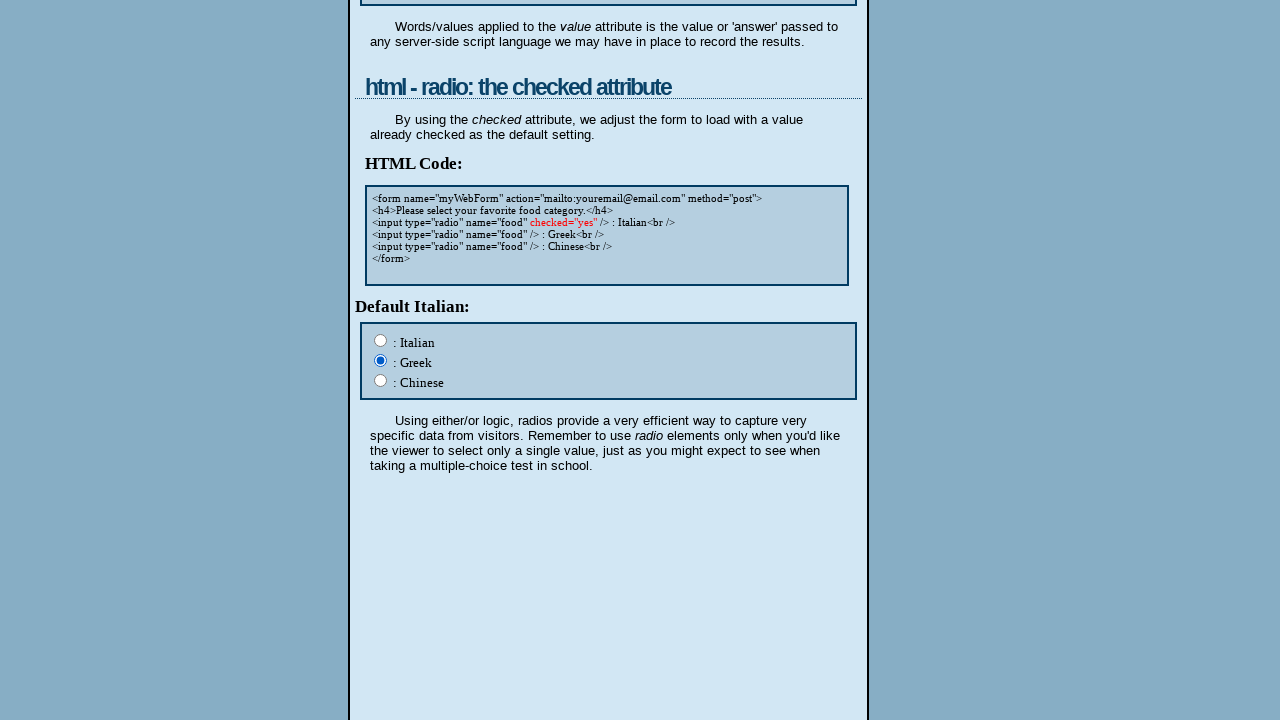

Waited 2000ms after clicking radio button
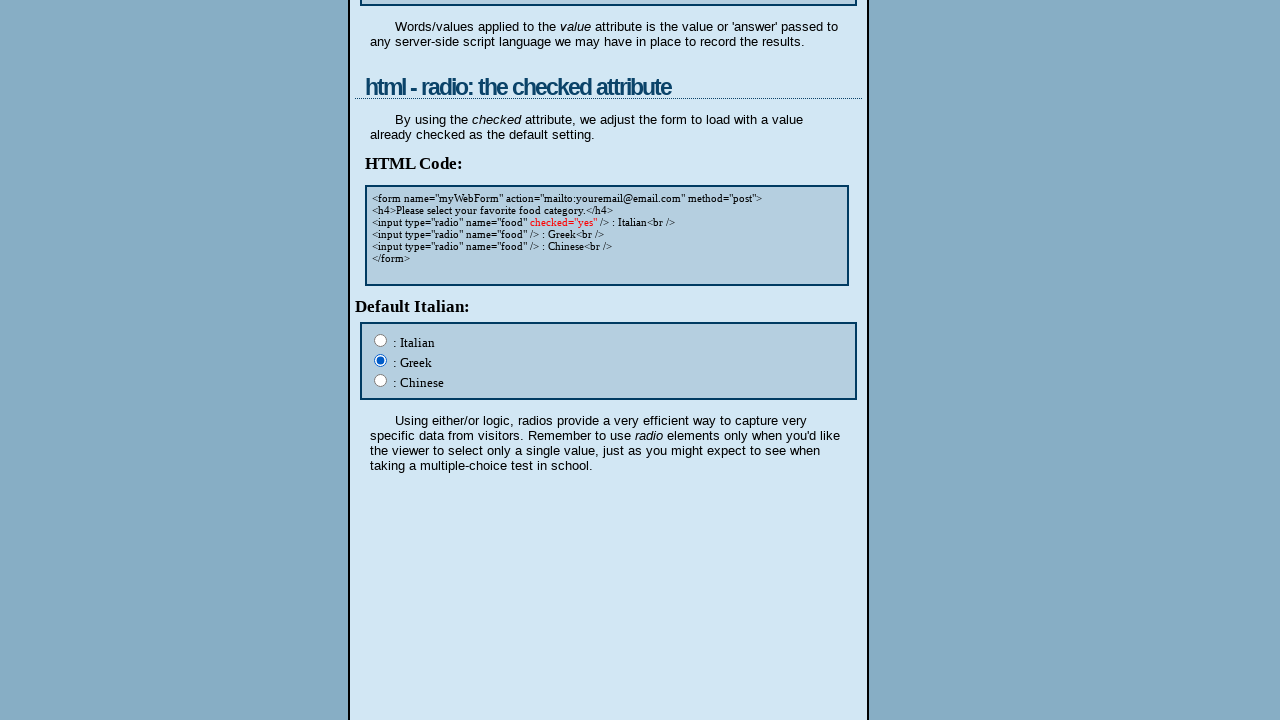

Logged radio button state - Selected: True, Enabled: True, Visible: True
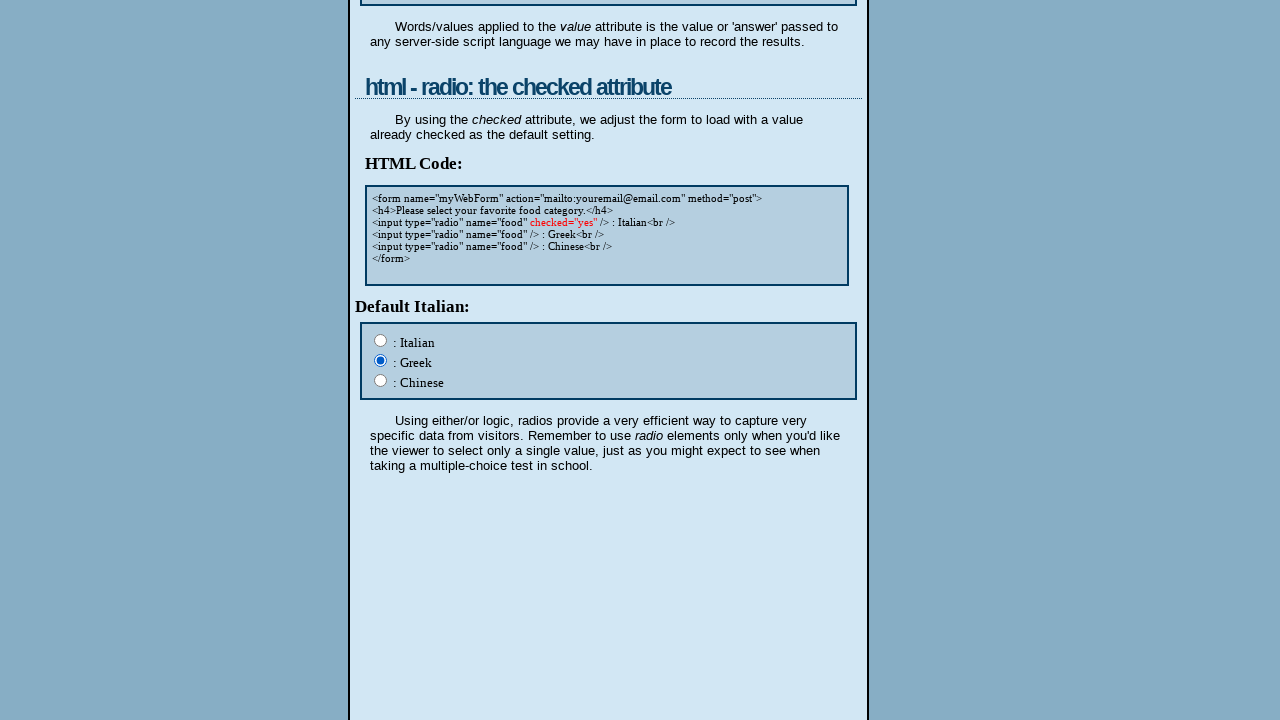

Waited 2000ms before clicking radio button
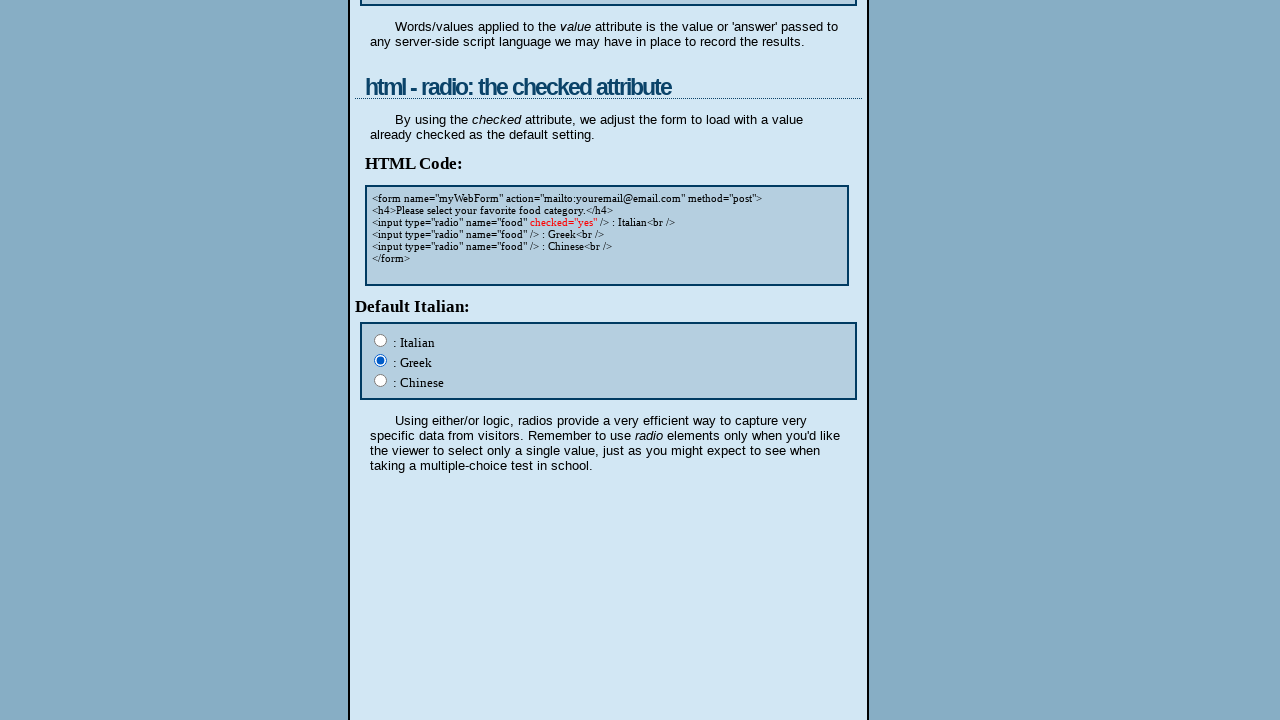

Clicked radio button at (380, 381) on xpath=//table[@class='main']//form[1]//input >> nth=2
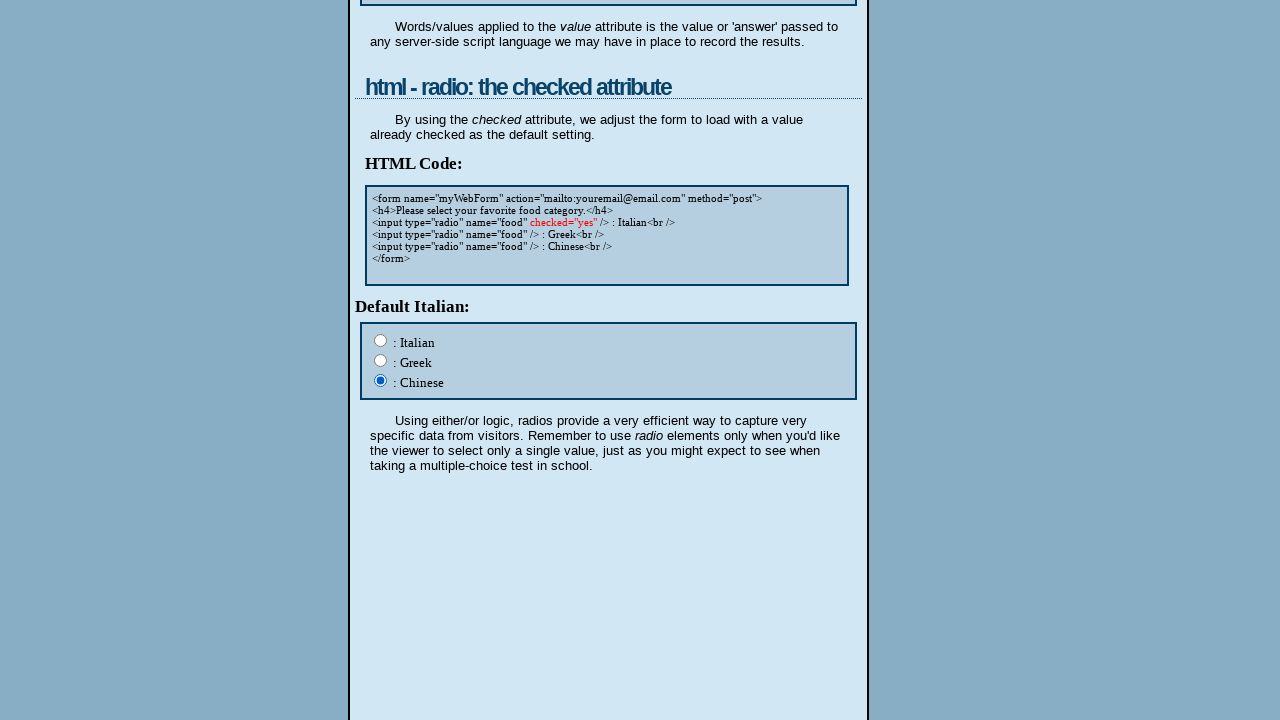

Waited 2000ms after clicking radio button
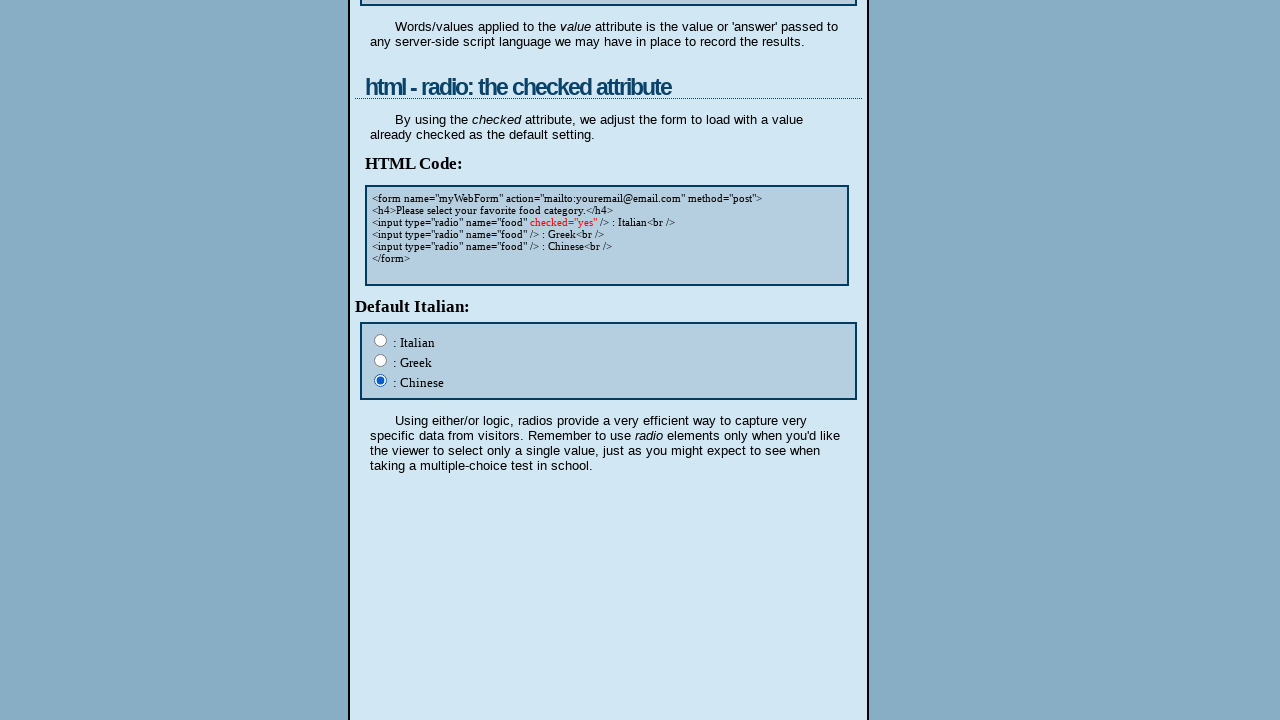

Logged radio button state - Selected: True, Enabled: True, Visible: True
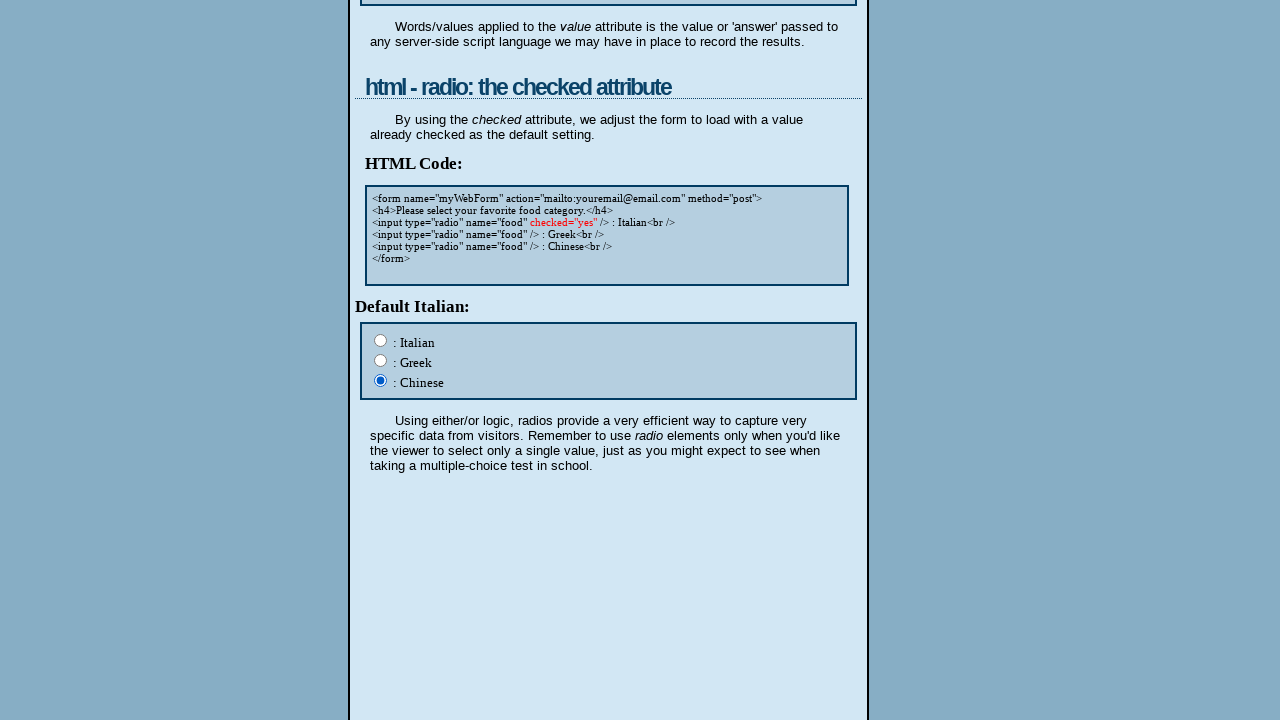

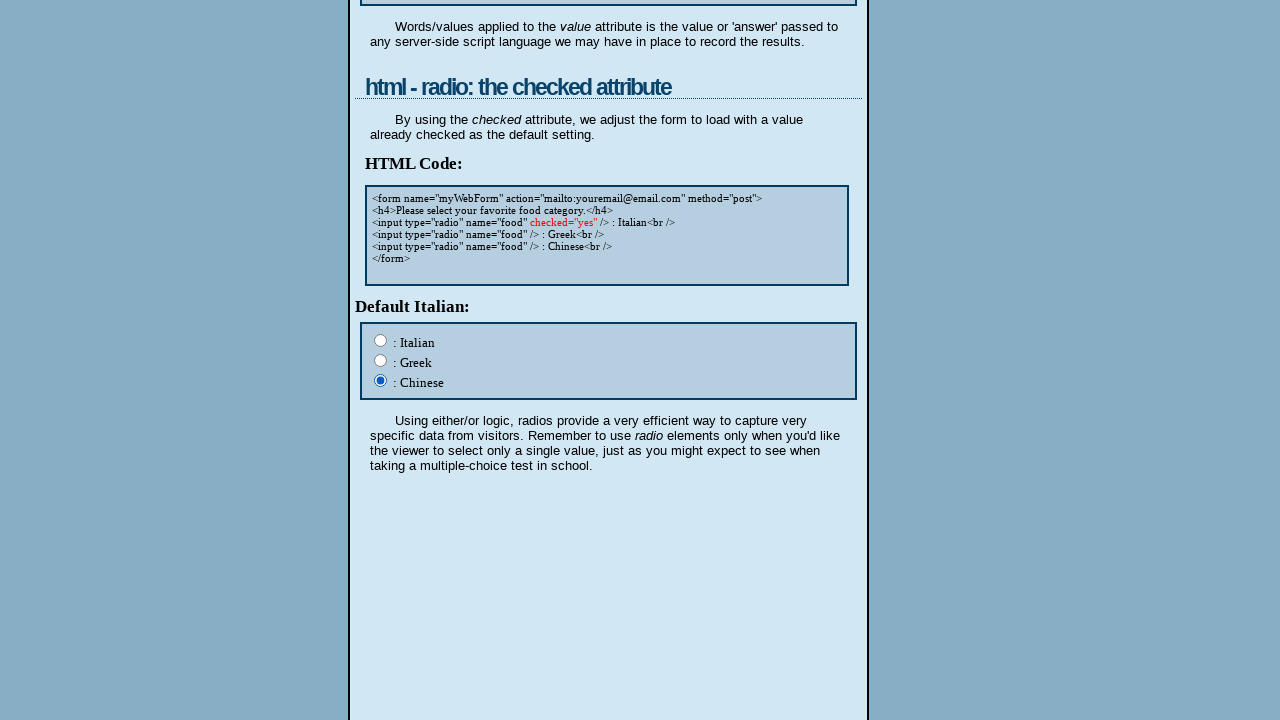